Tests that the Run button changes color when hovered over

Starting URL: https://www.w3schools.com/cssref/tryit.php?filename=trycss_sel_hover

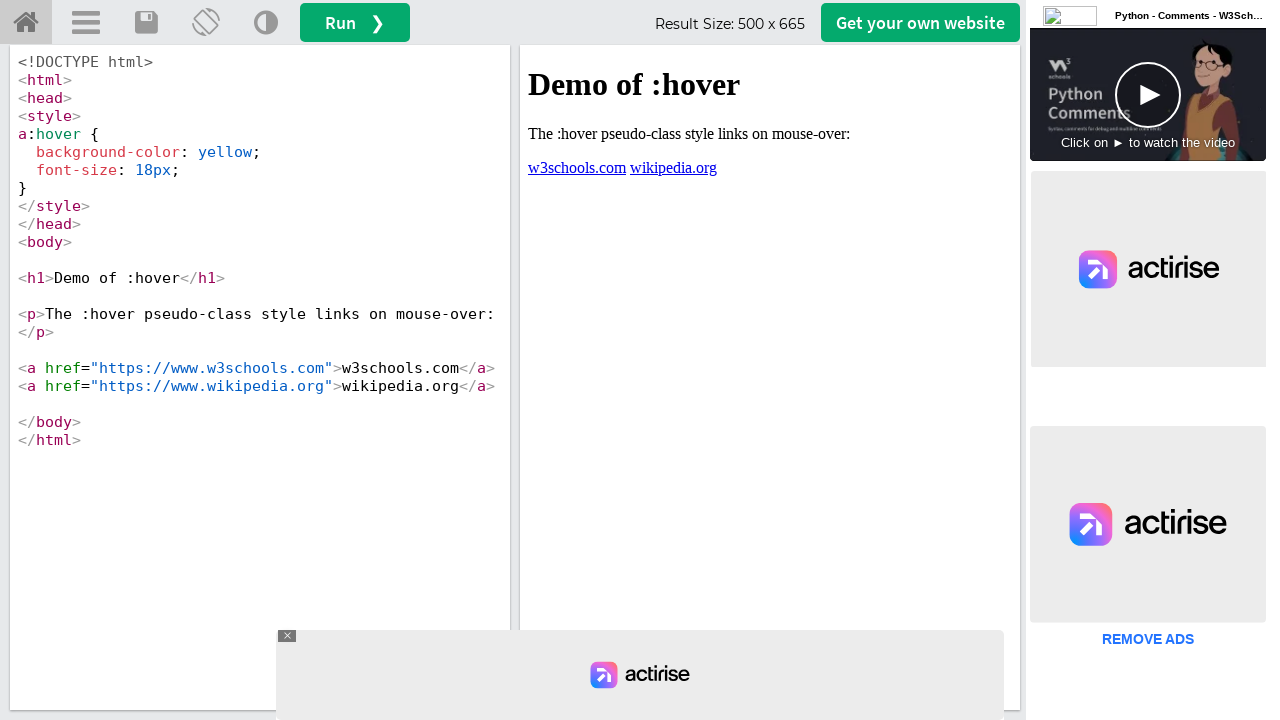

Located the Run button (#runbtn)
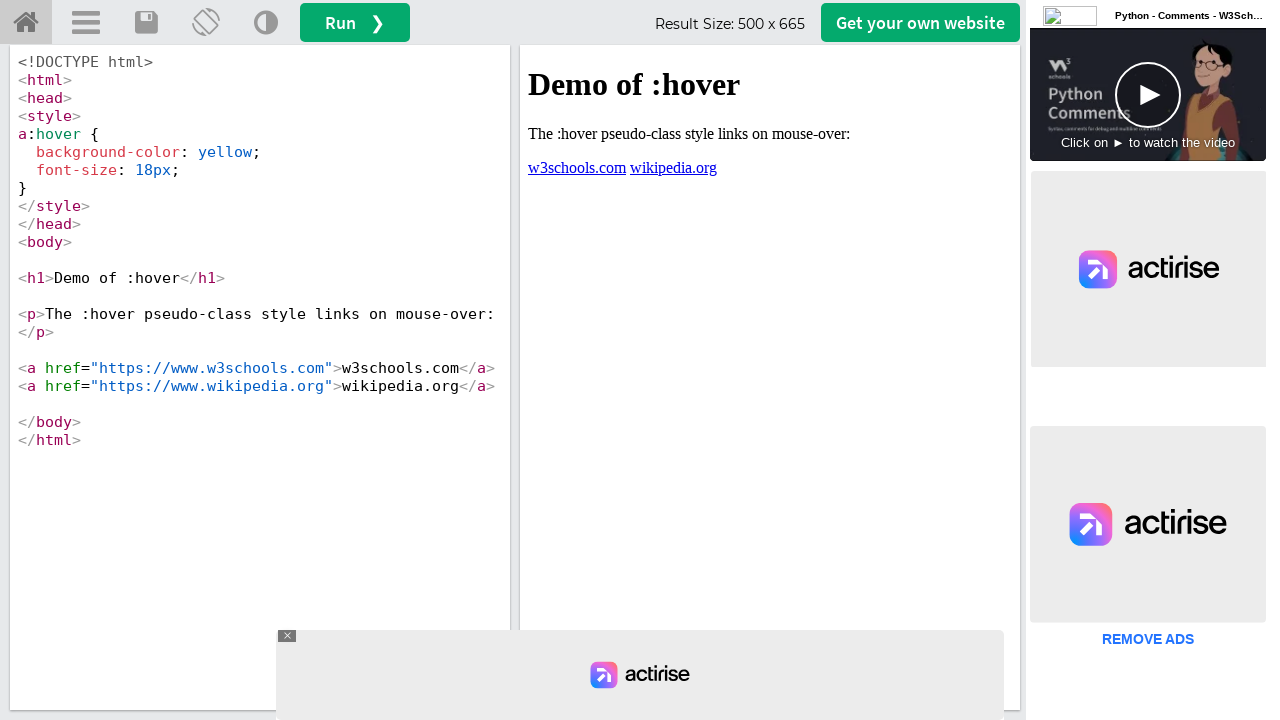

Retrieved Run button background color before hover
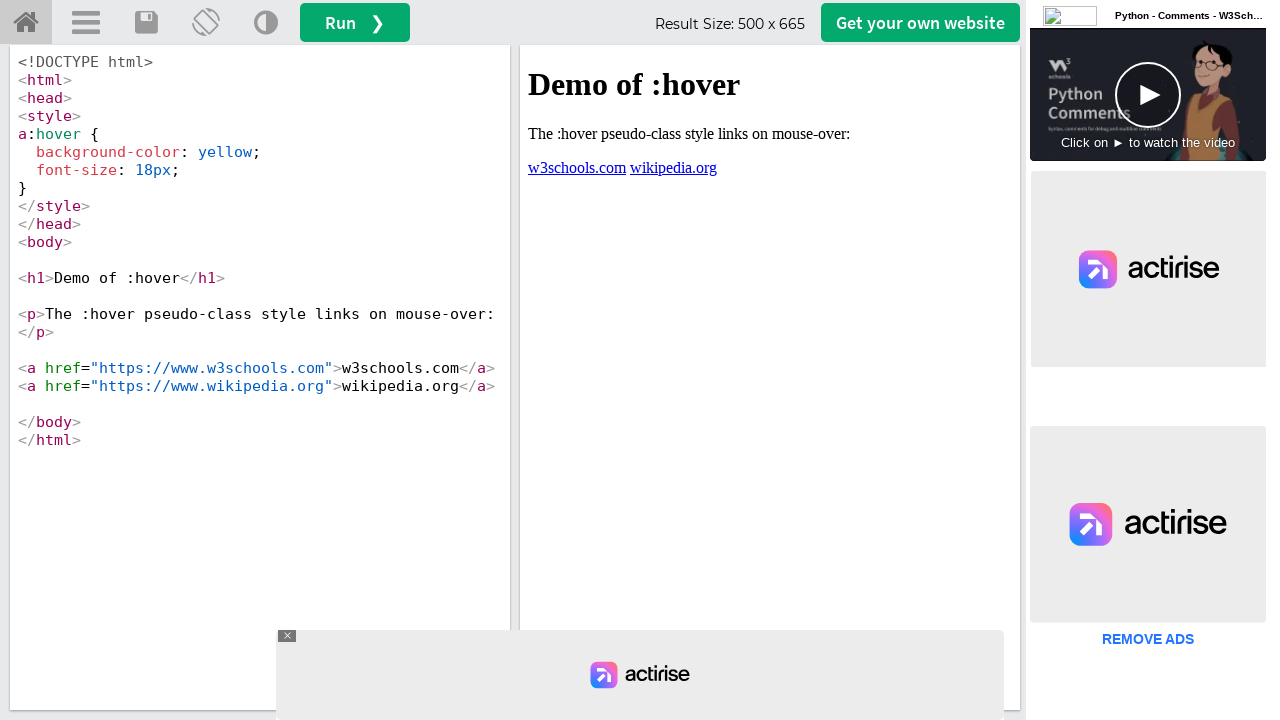

Hovered over the Run button at (355, 22) on #runbtn
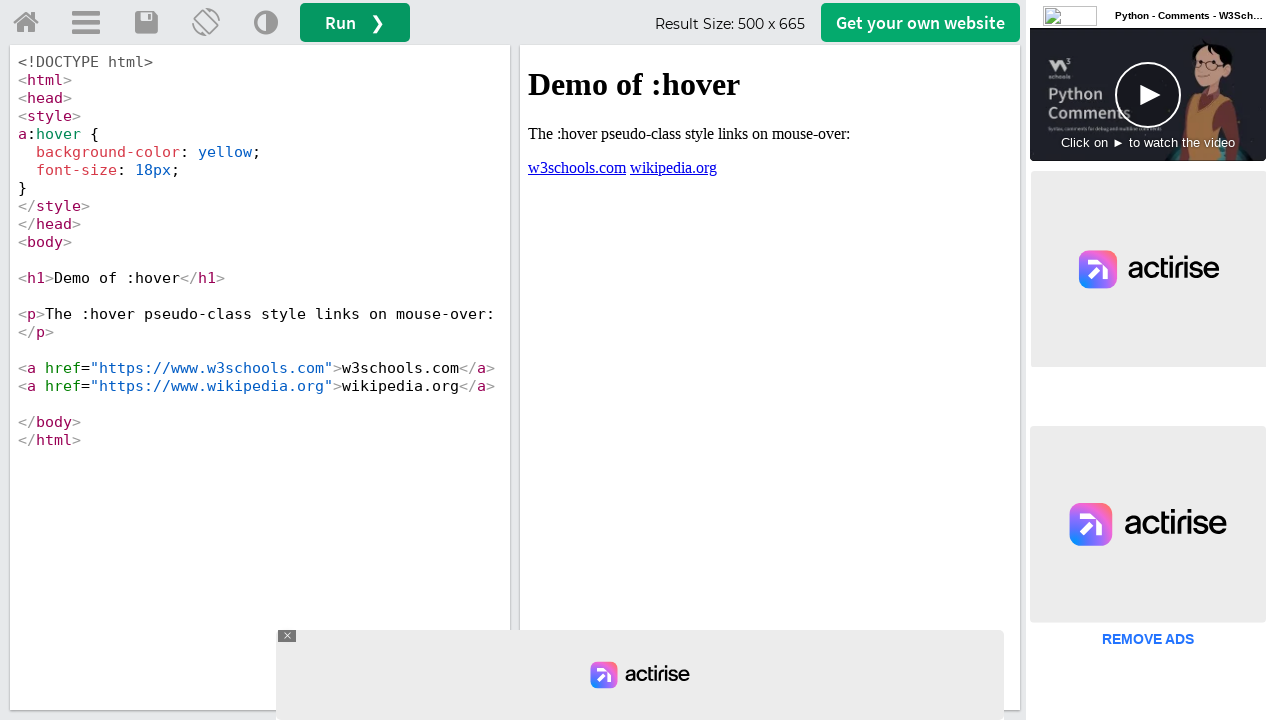

Retrieved Run button background color after hover
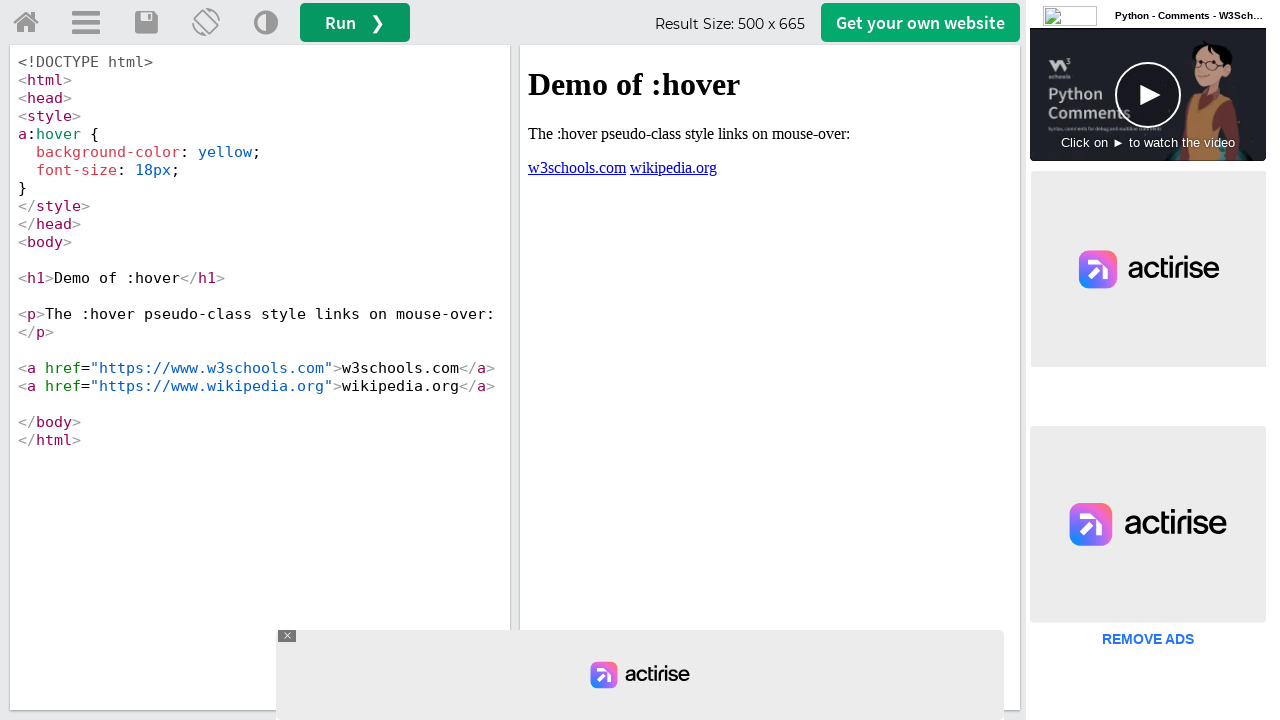

Verified Run button color changed from rgb(4, 170, 109) to rgb(5, 152, 98)
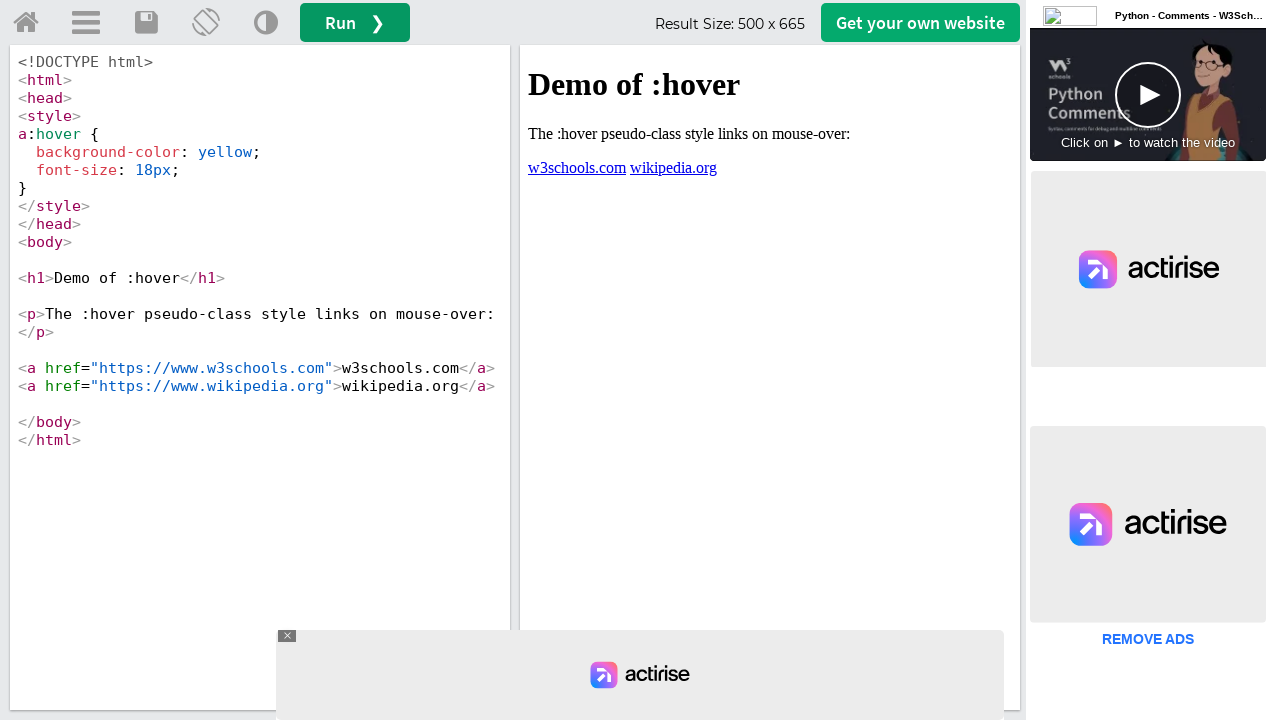

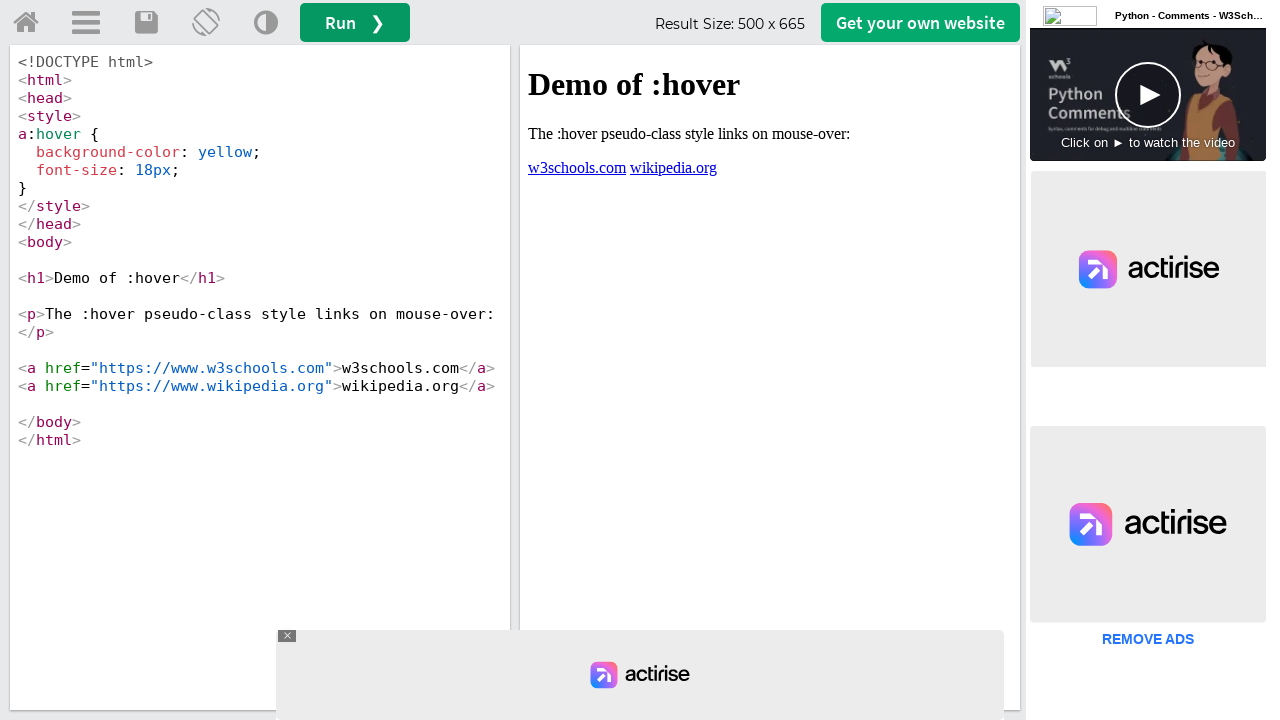